Navigates to Salesforce test page and retrieves the DOM attribute 'type' from the username input field

Starting URL: https://test.salesforce.com/

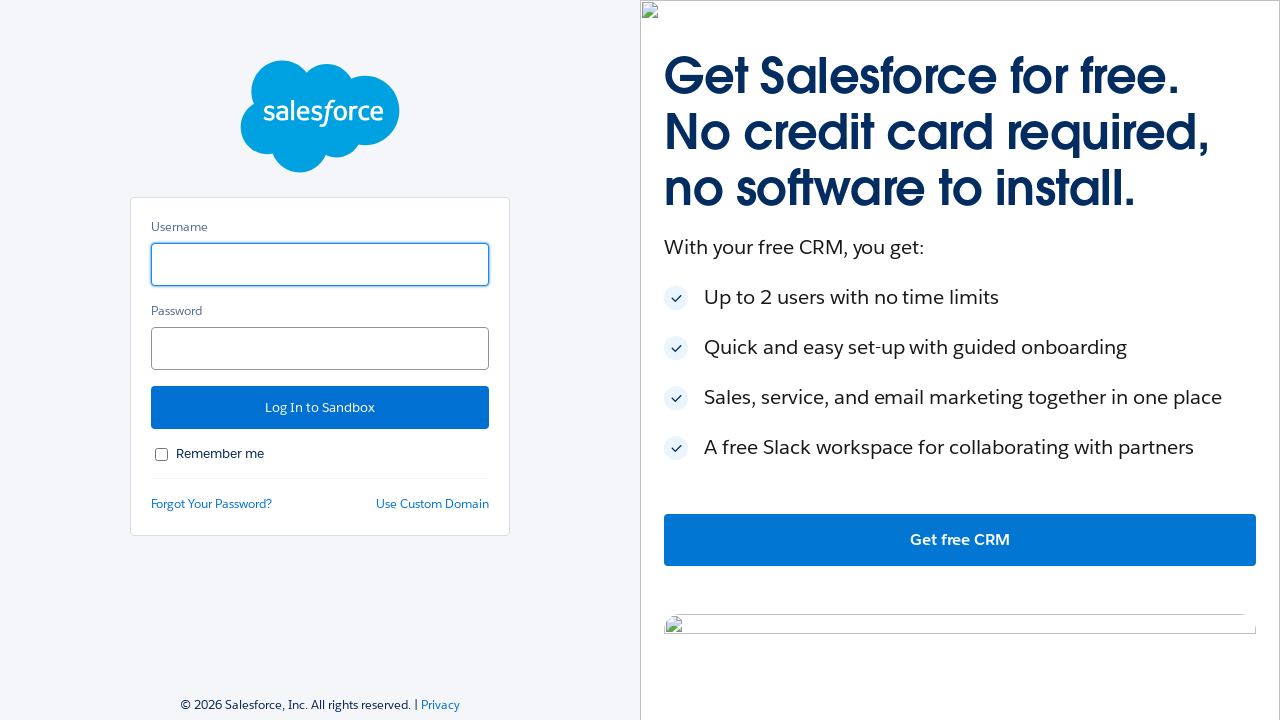

Navigated to Salesforce test page
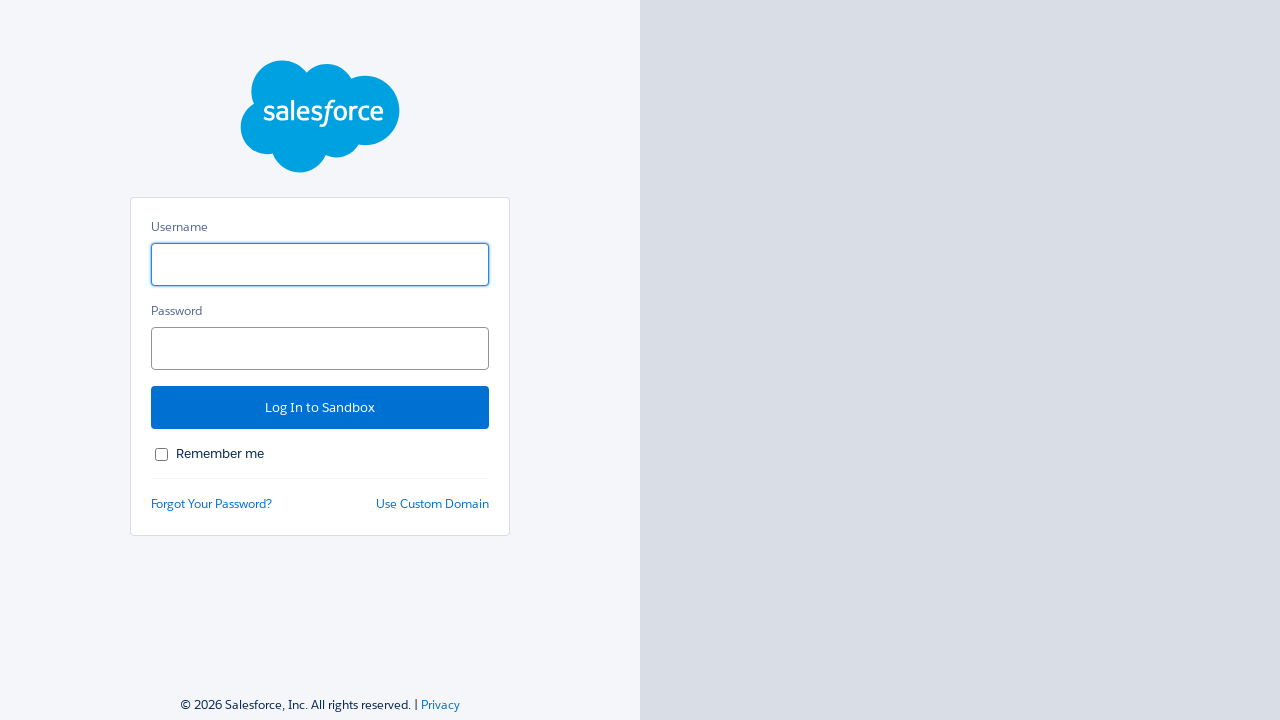

Located username input field by ID
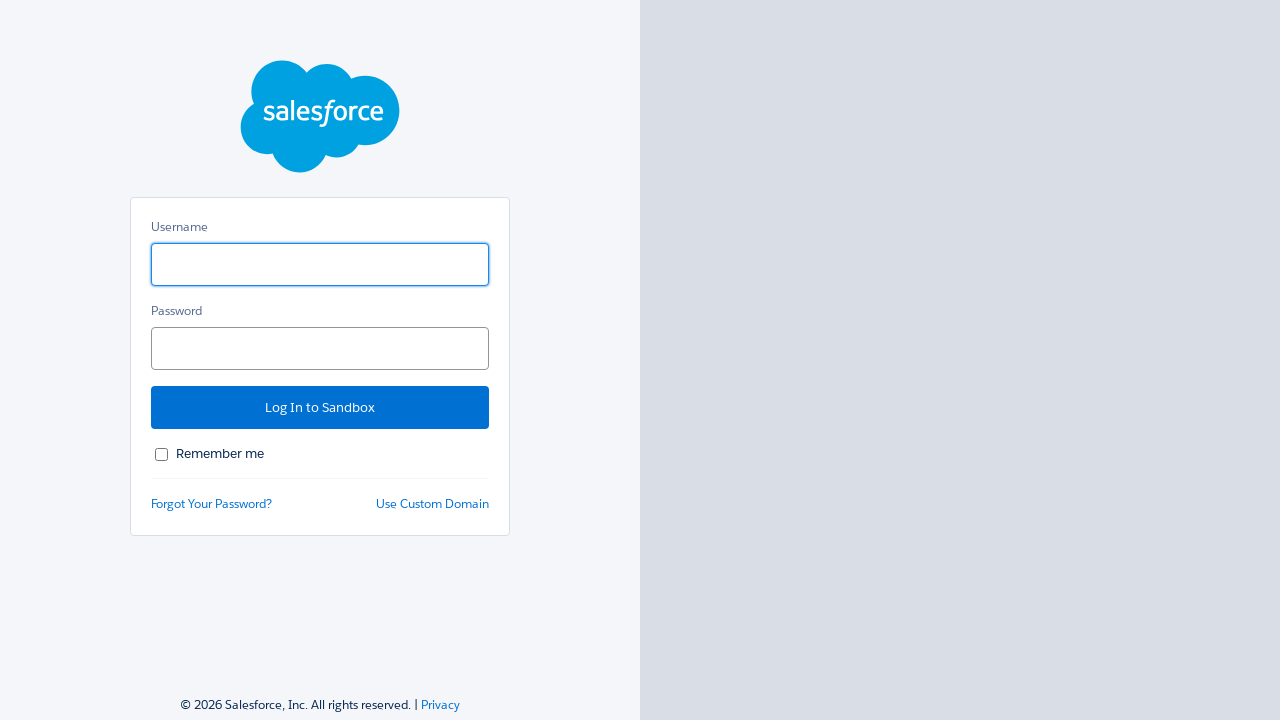

Retrieved DOM attribute 'type' from username input: email
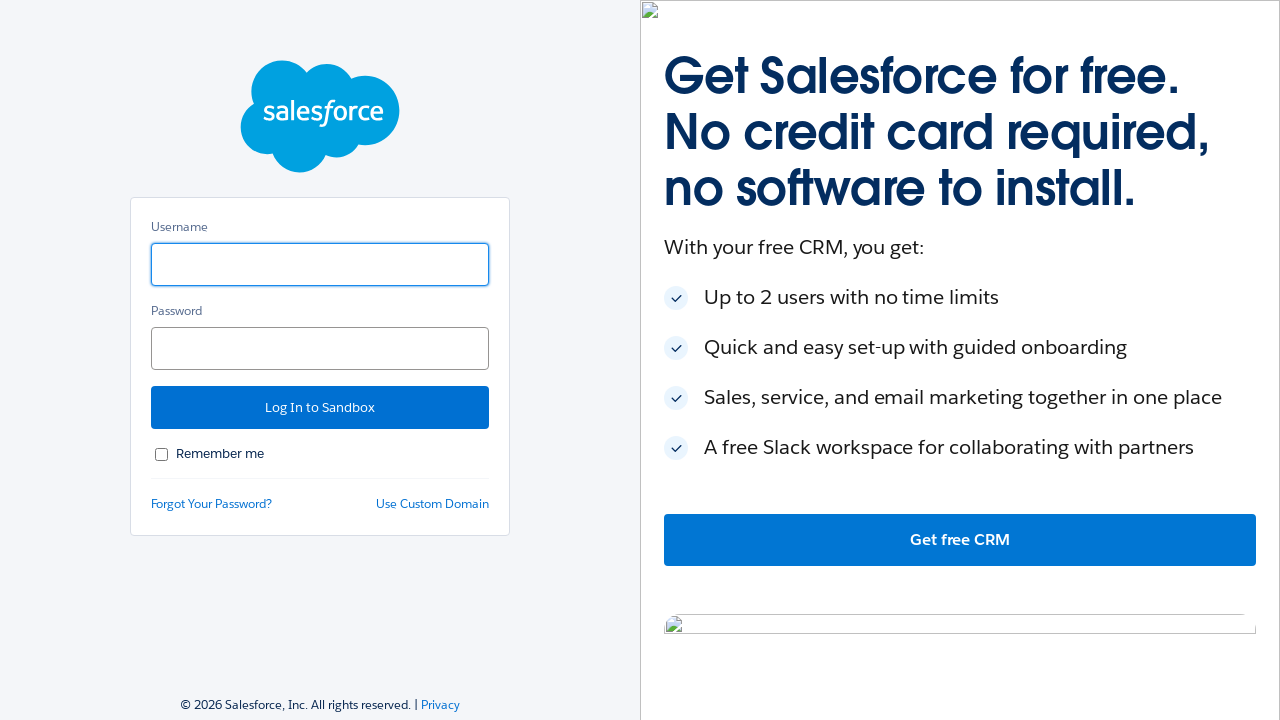

Printed username field type attribute: email
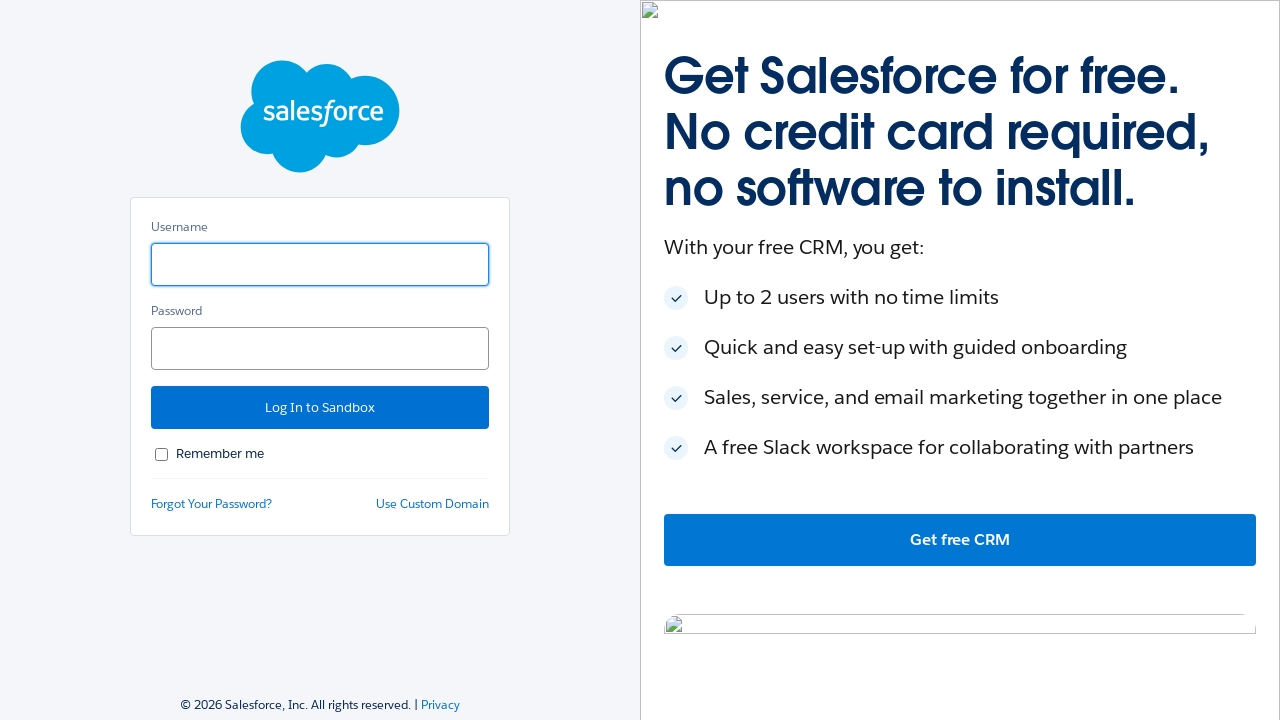

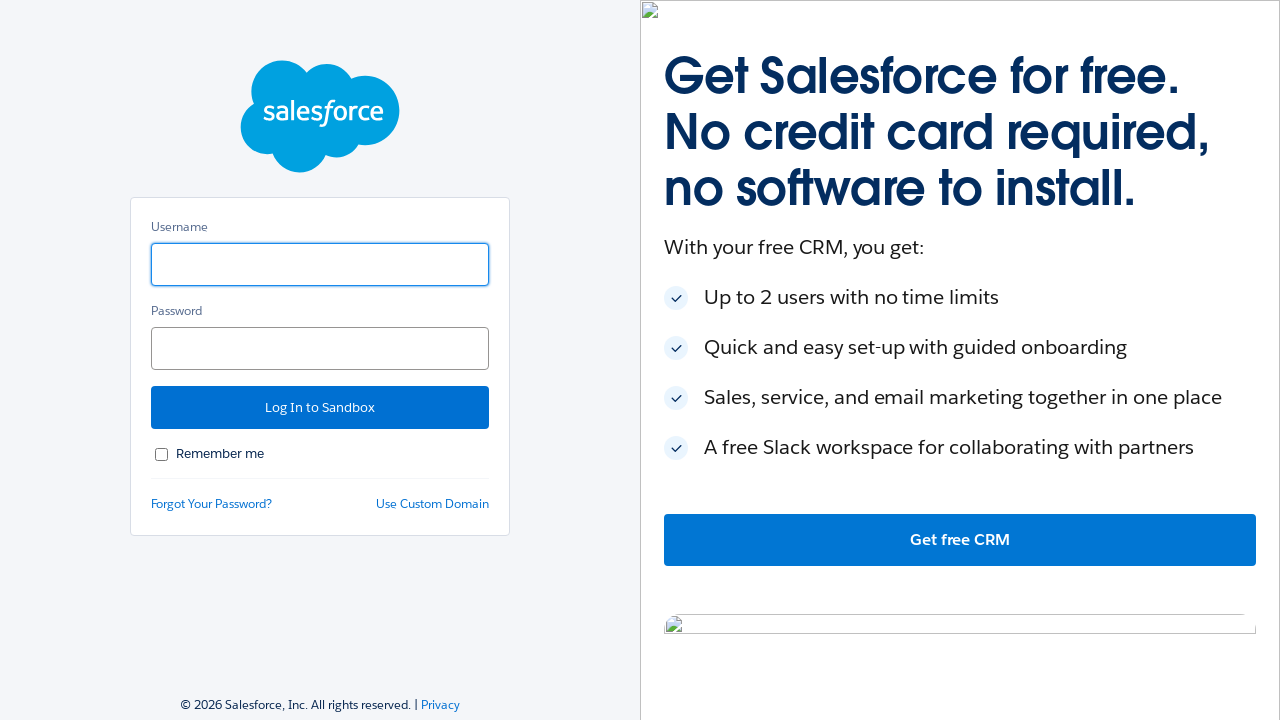